Tests the employee manager application by adding a new employee with name, phone, and title information

Starting URL: https://devmountain-qa.github.io/employee-manager/1.2_Version/index.html

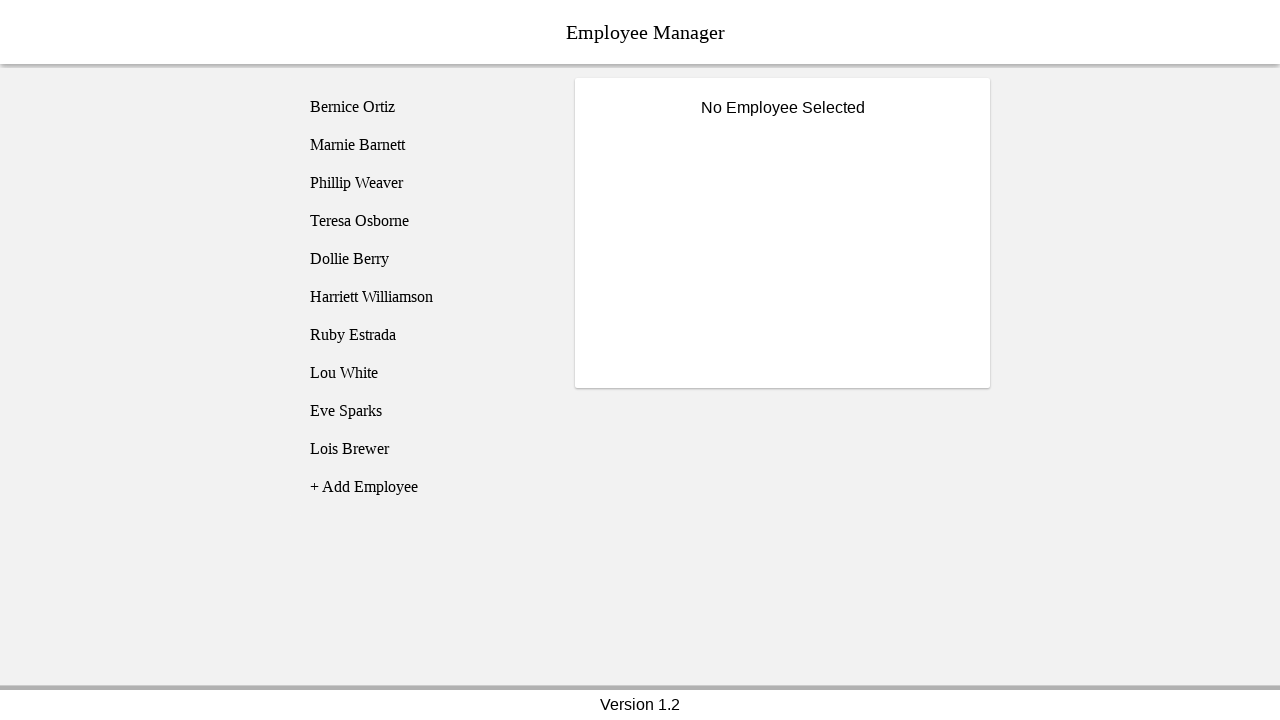

Clicked the Add Employee button at (425, 487) on [name="addEmployee"]
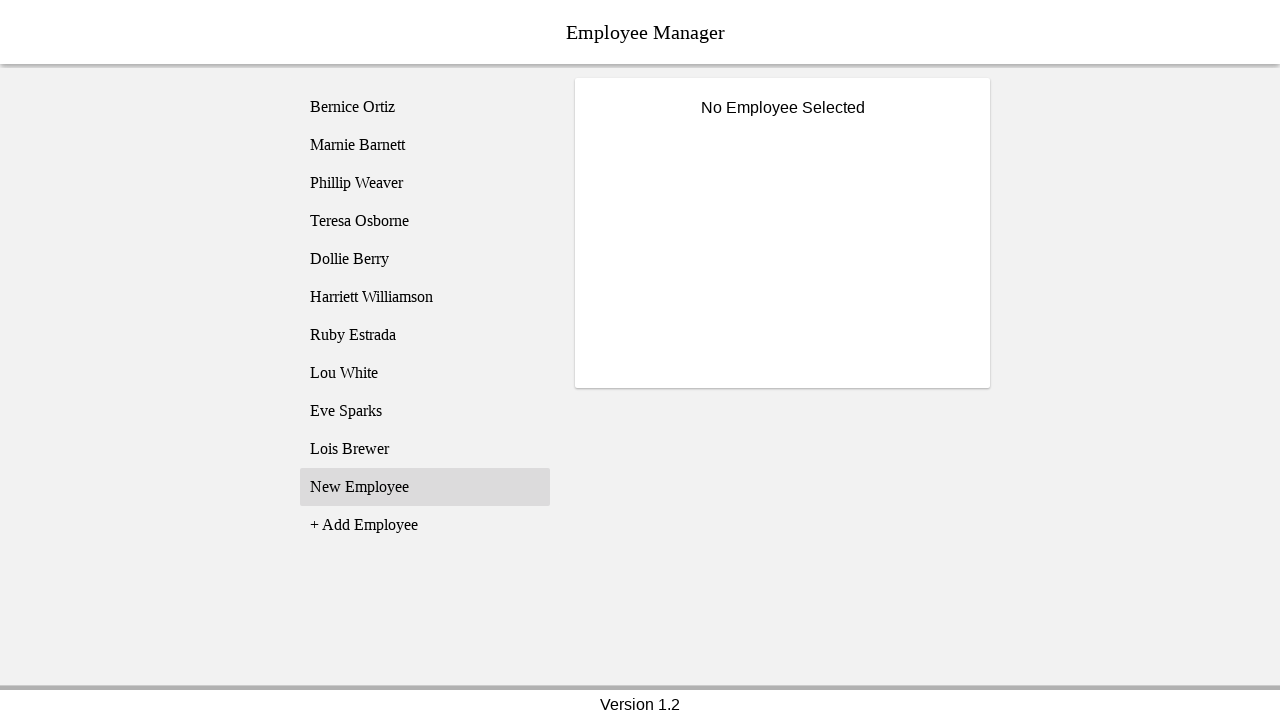

Clicked on the newly created employee entry (employee11) at (425, 487) on [name="employee11"]
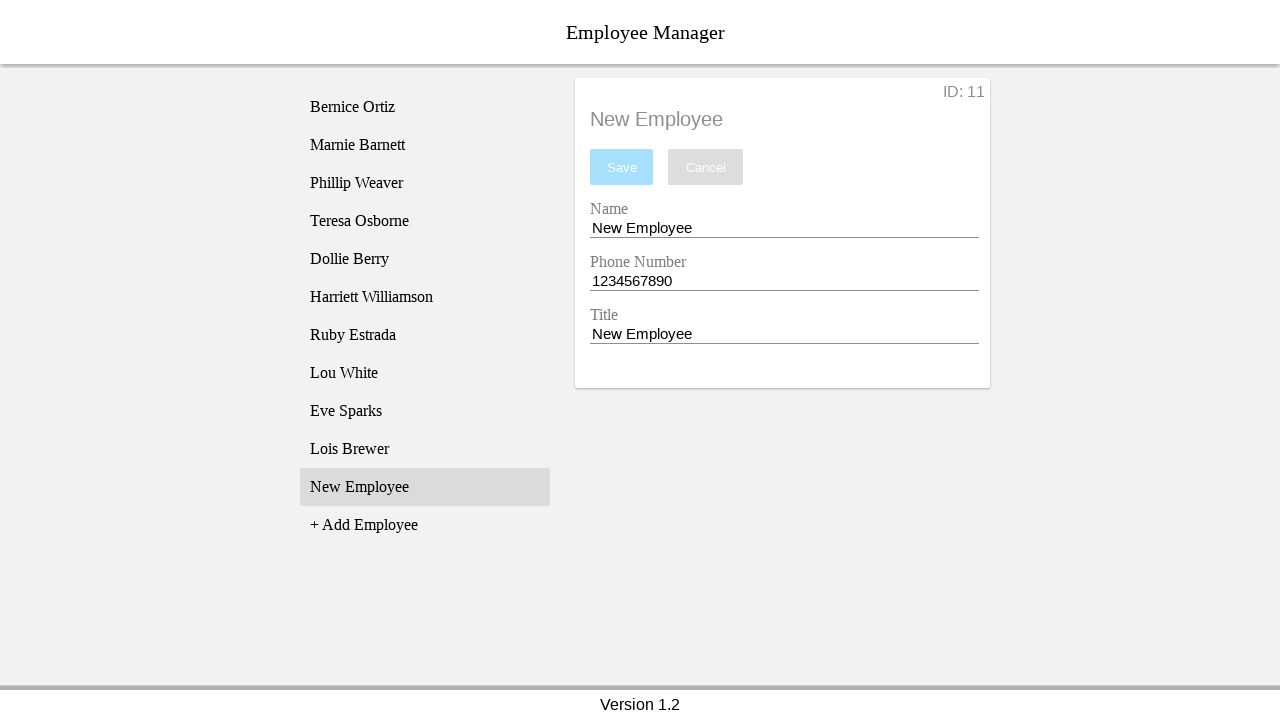

Clicked on the name entry field at (784, 228) on [name="nameEntry"]
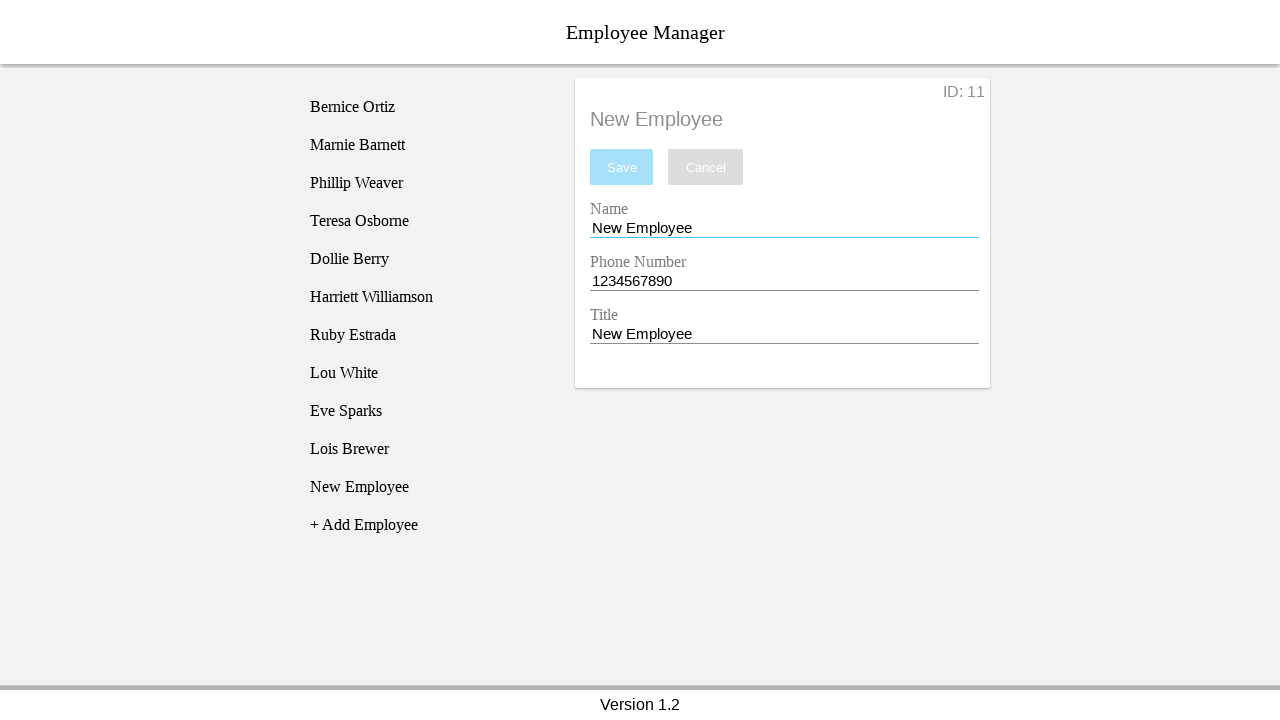

Cleared the name entry field on [name="nameEntry"]
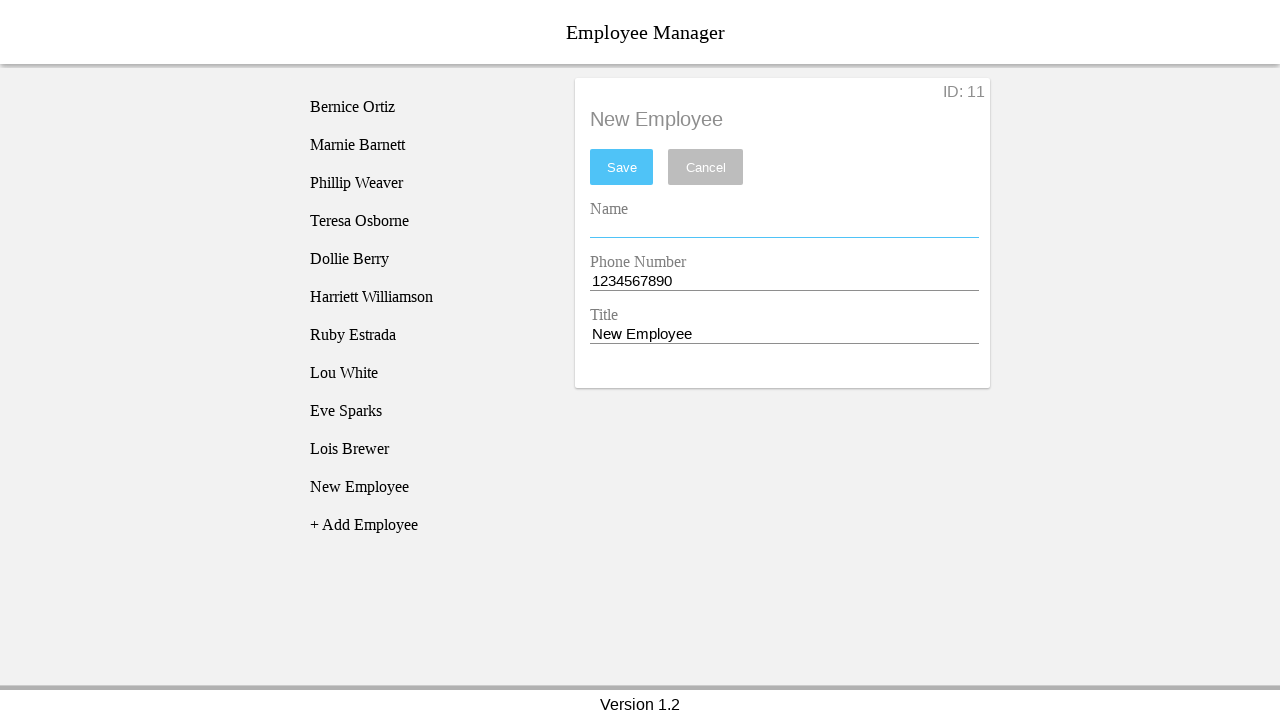

Entered 'John Smith' in the name field on [name="nameEntry"]
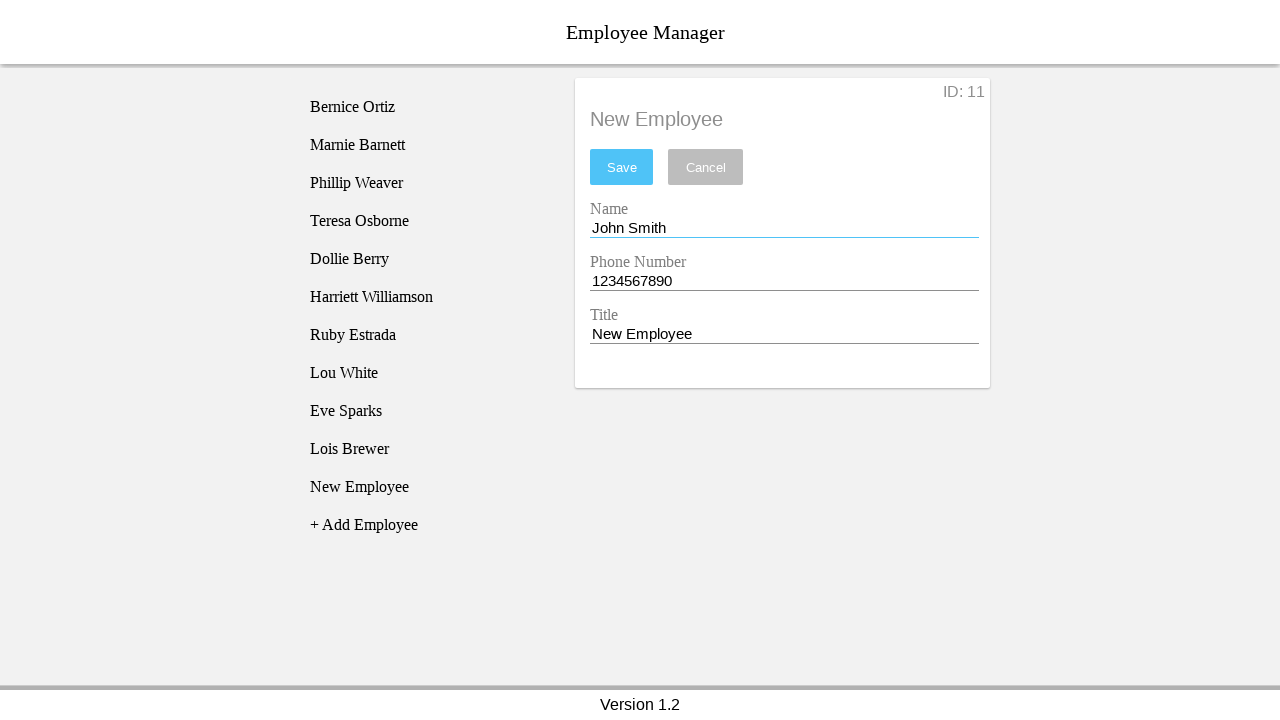

Clicked on the phone entry field at (784, 281) on [name="phoneEntry"]
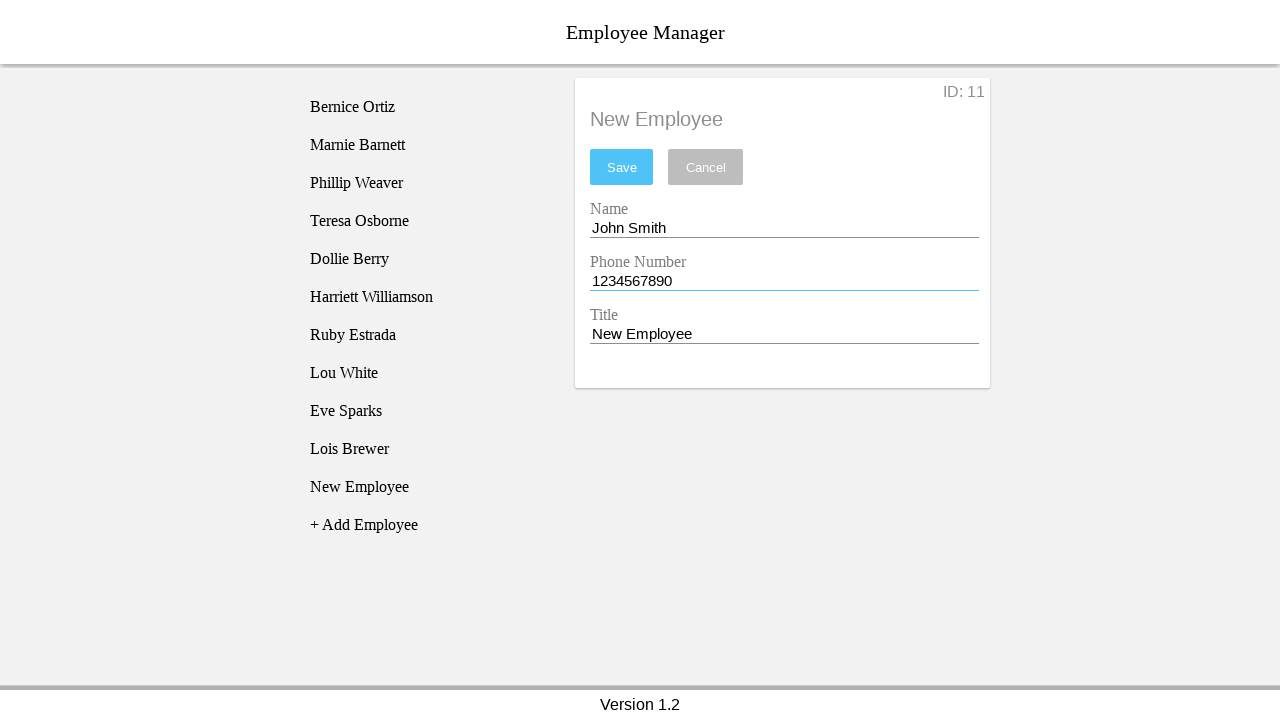

Cleared the phone entry field on [name="phoneEntry"]
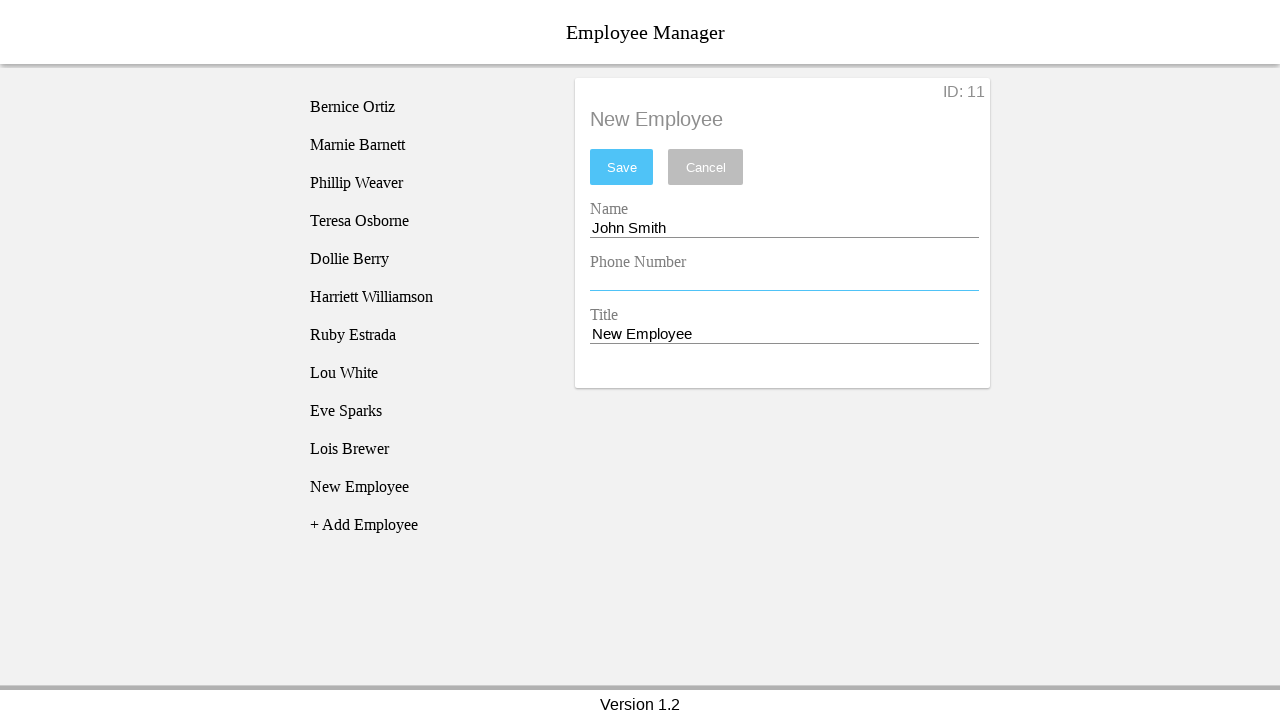

Entered '5551234567' in the phone field on [name="phoneEntry"]
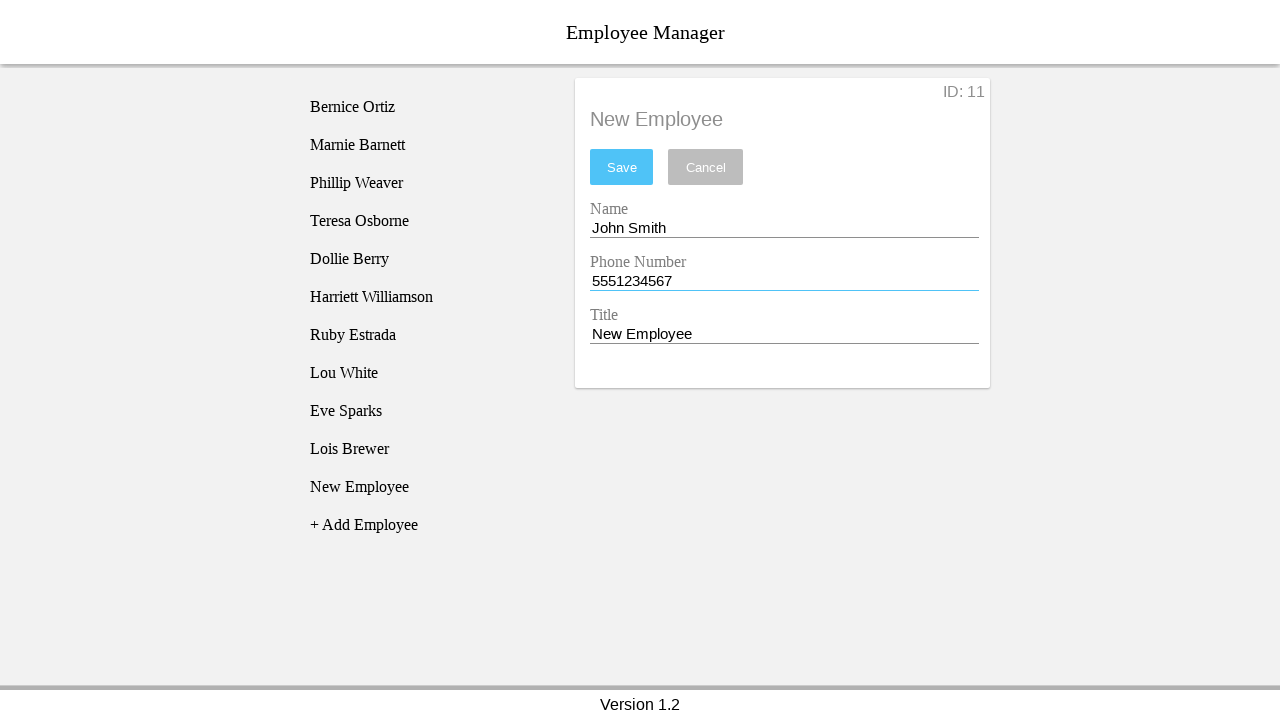

Clicked on the title entry field at (784, 334) on [name="titleEntry"]
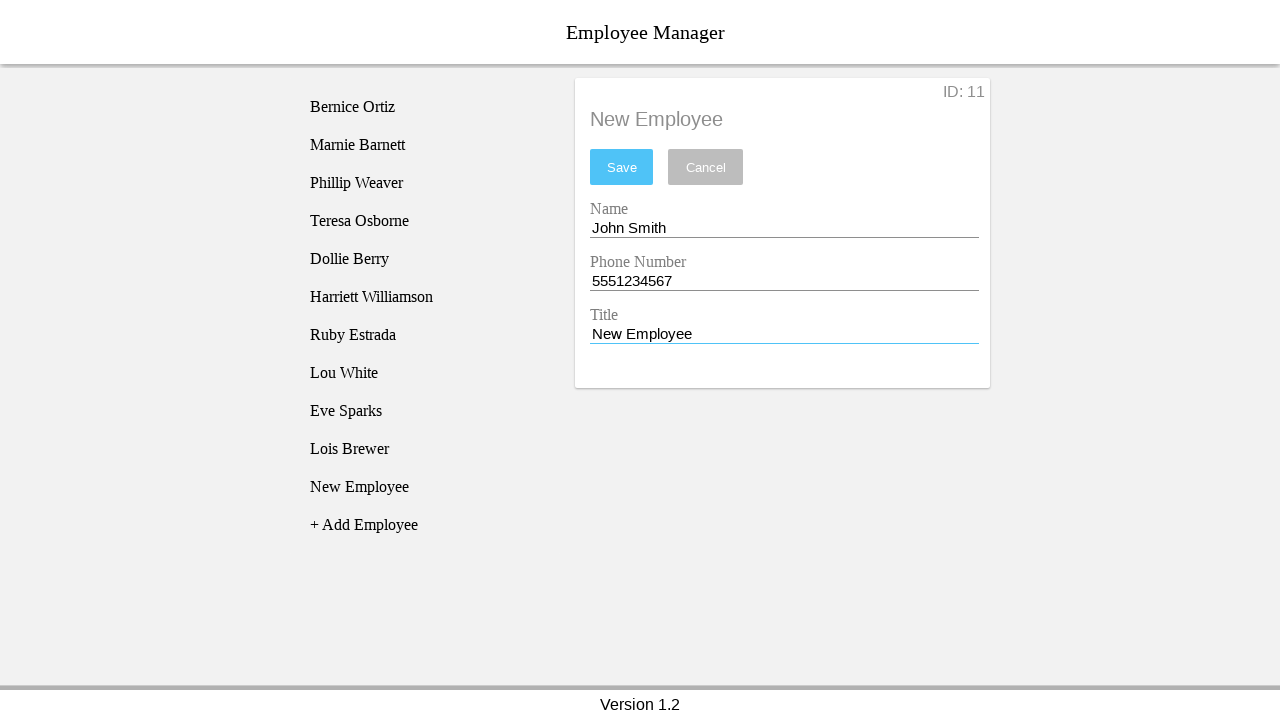

Cleared the title entry field on [name="titleEntry"]
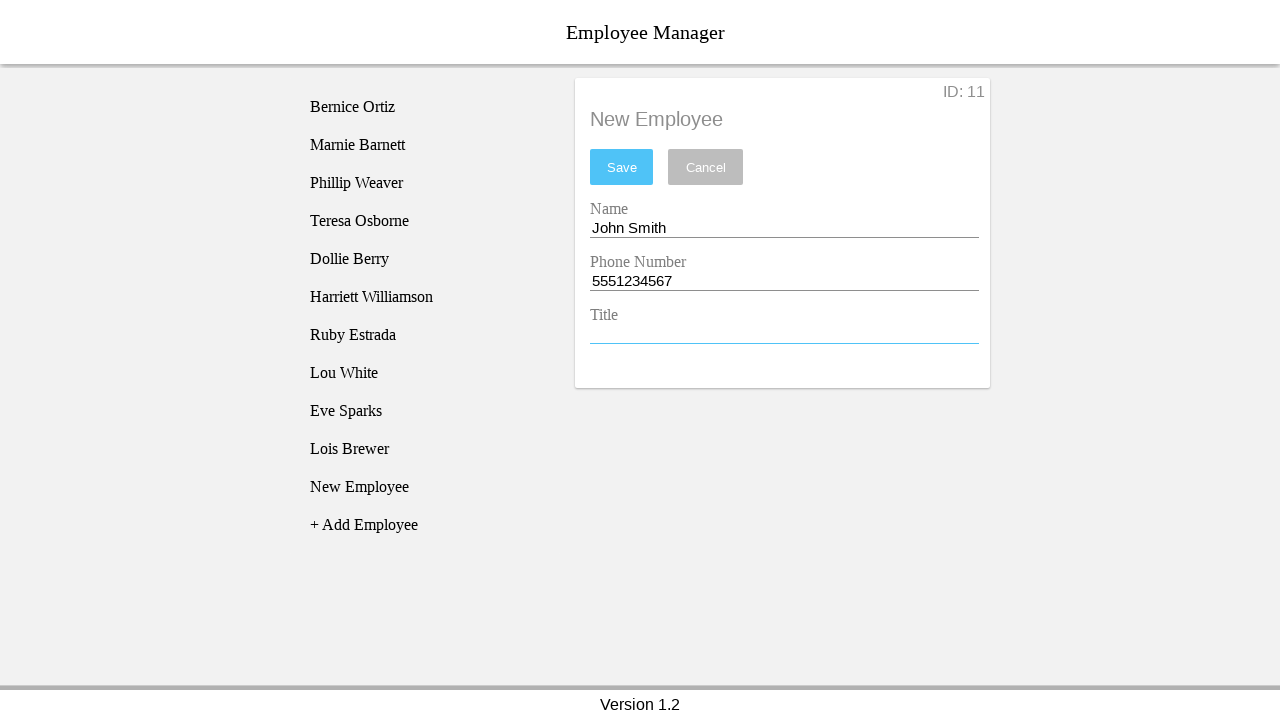

Entered 'Software Engineer' in the title field on [name="titleEntry"]
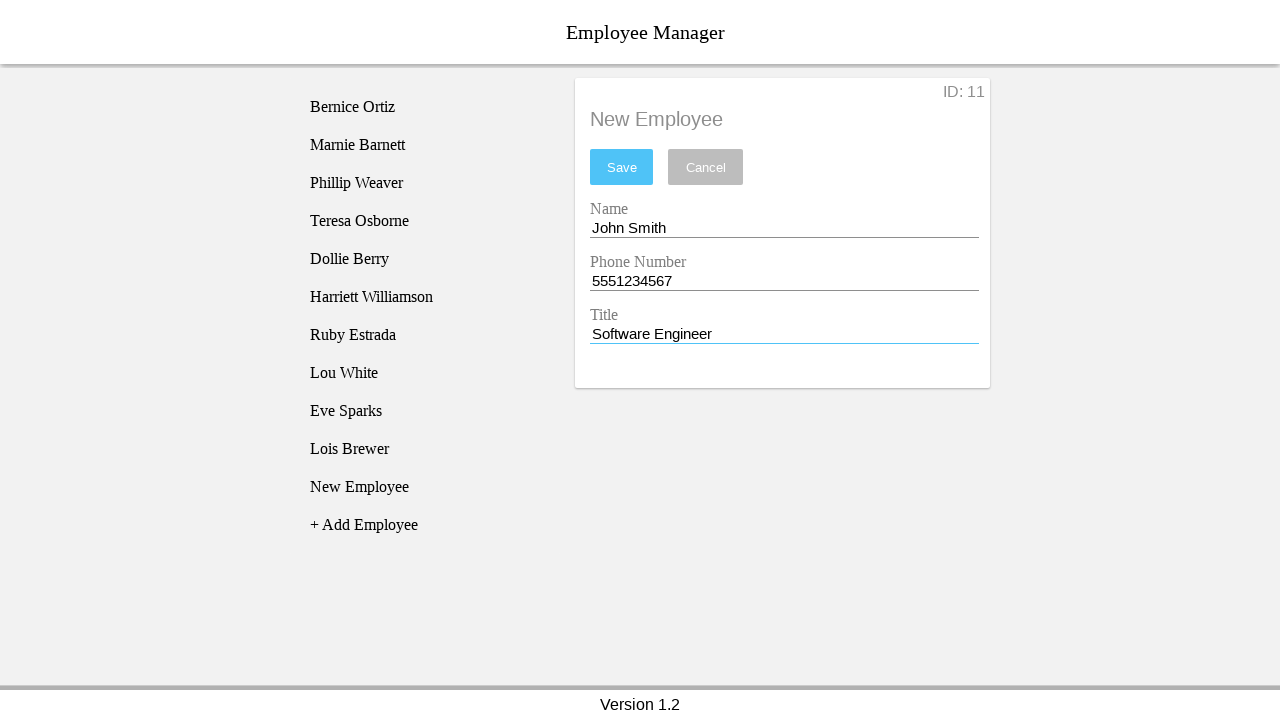

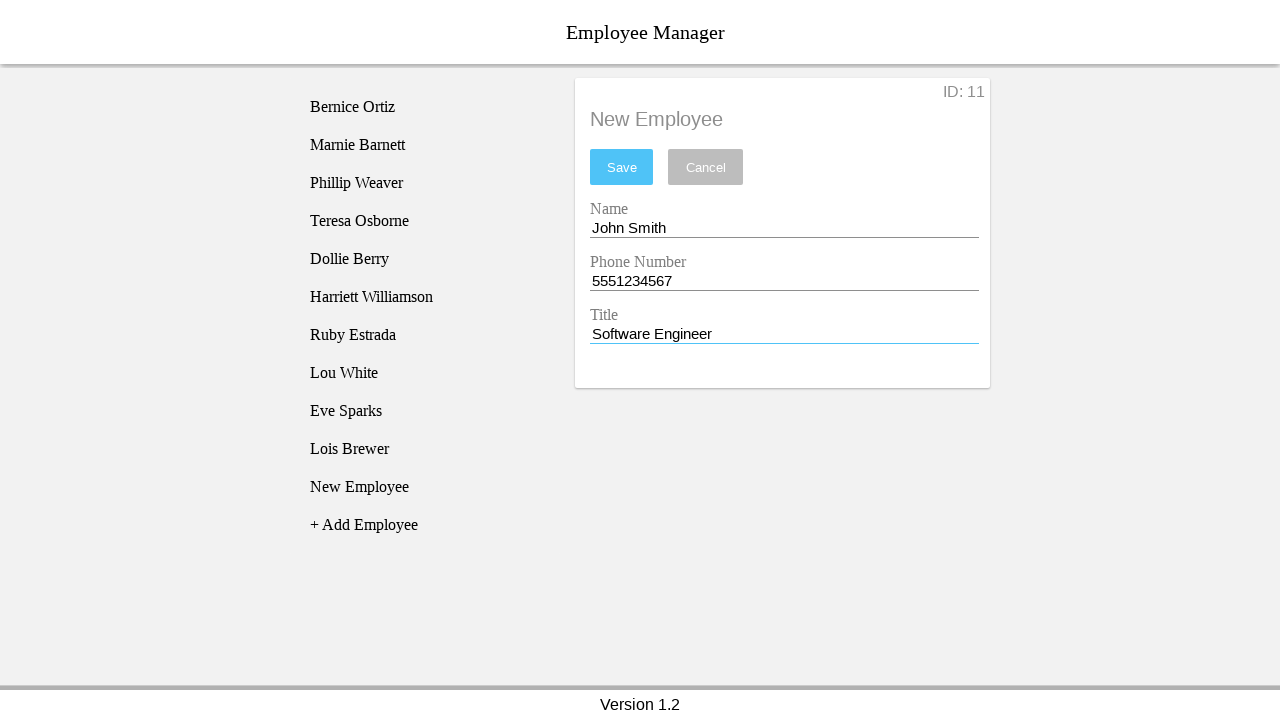